Tests the puzzles labels by skipping analyze and revealing all labels

Starting URL: https://neuronpedia.org/gemma-scope#analyze

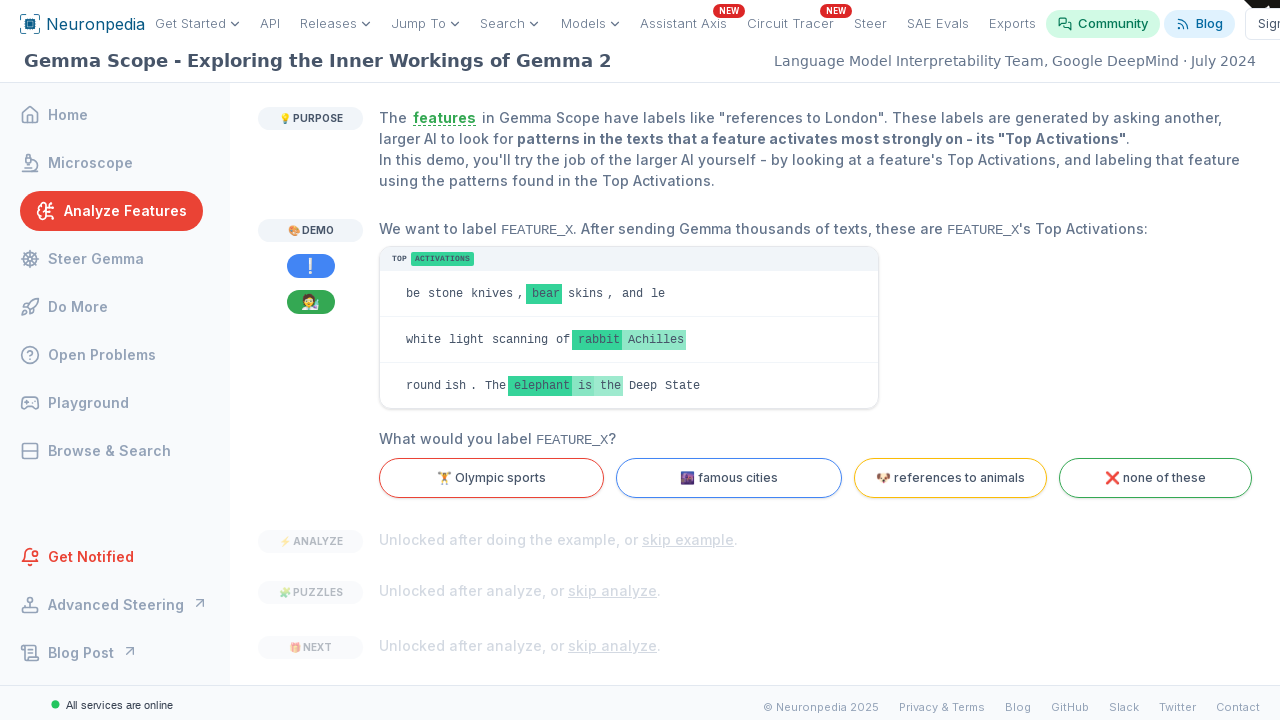

Clicked 'skip analyze' button to unlock puzzles at (612, 591) on internal:text="skip analyze"i >> nth=0
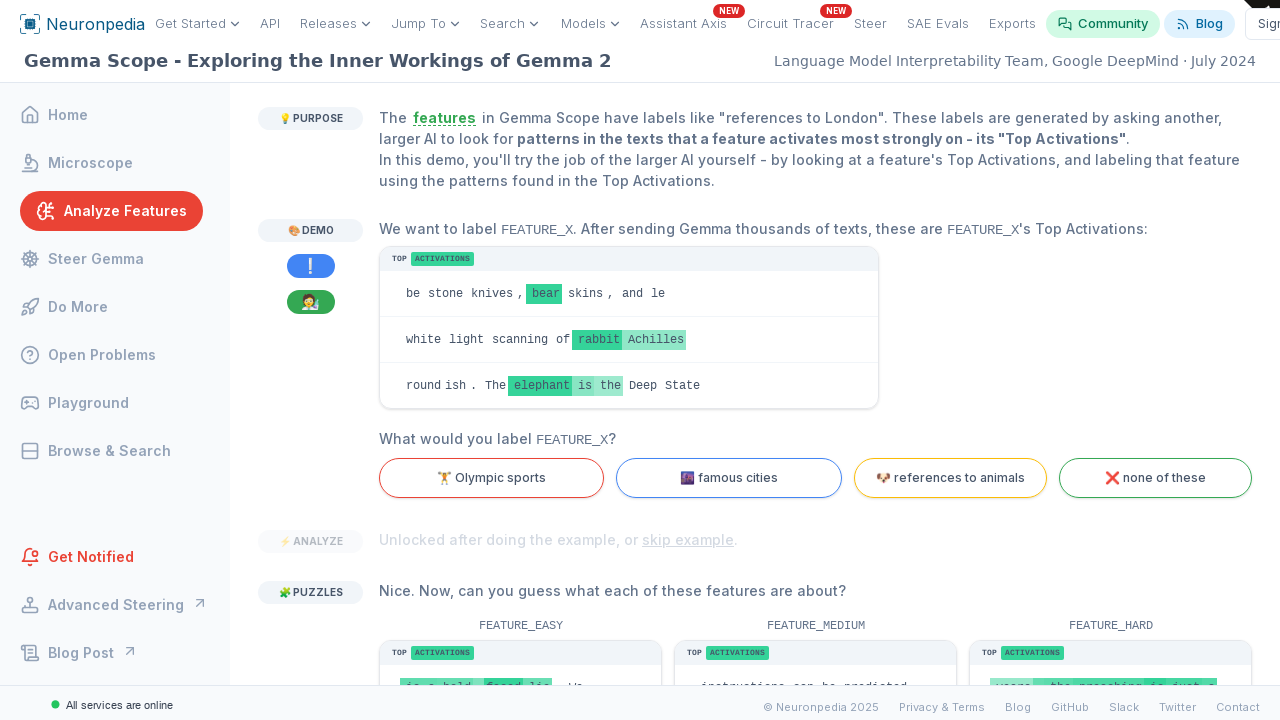

Clicked 'Reveal Our Label' button at (447, 416) on internal:role=button[name="Reveal Our Label"i] >> nth=0
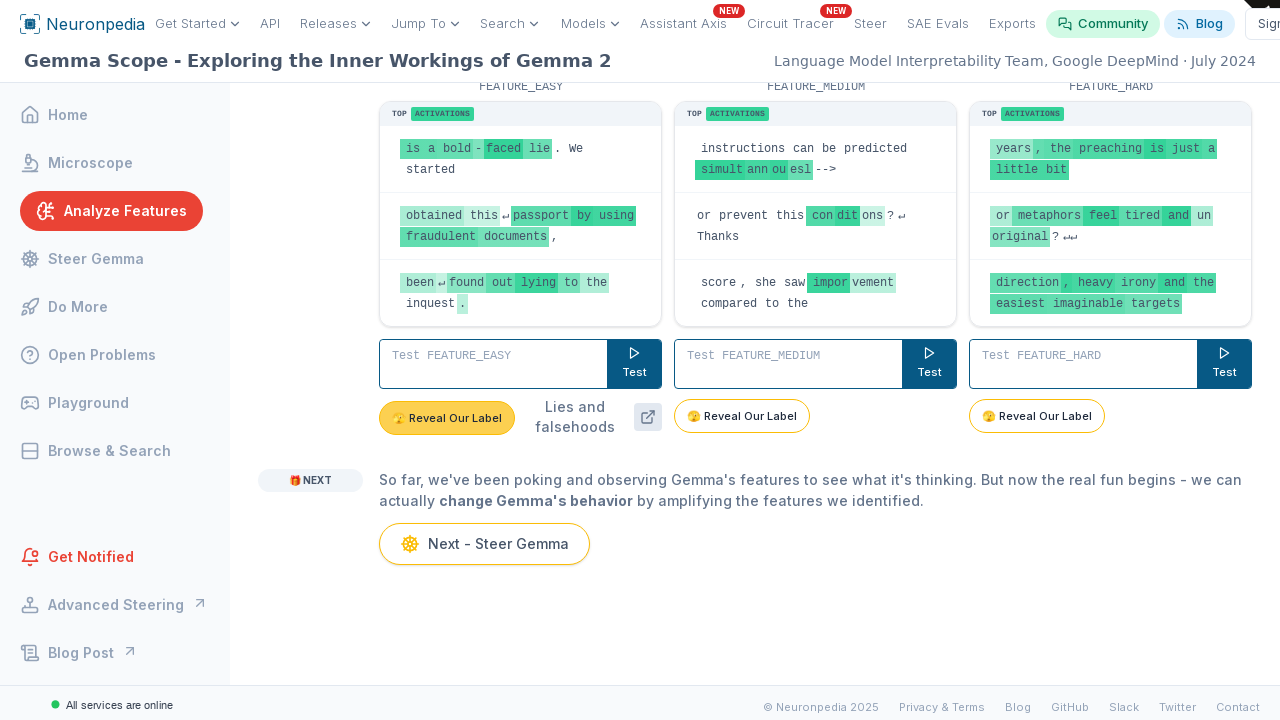

Clicked 'Reveal Our Label' button at (742, 416) on internal:role=button[name="Reveal Our Label"i] >> nth=1
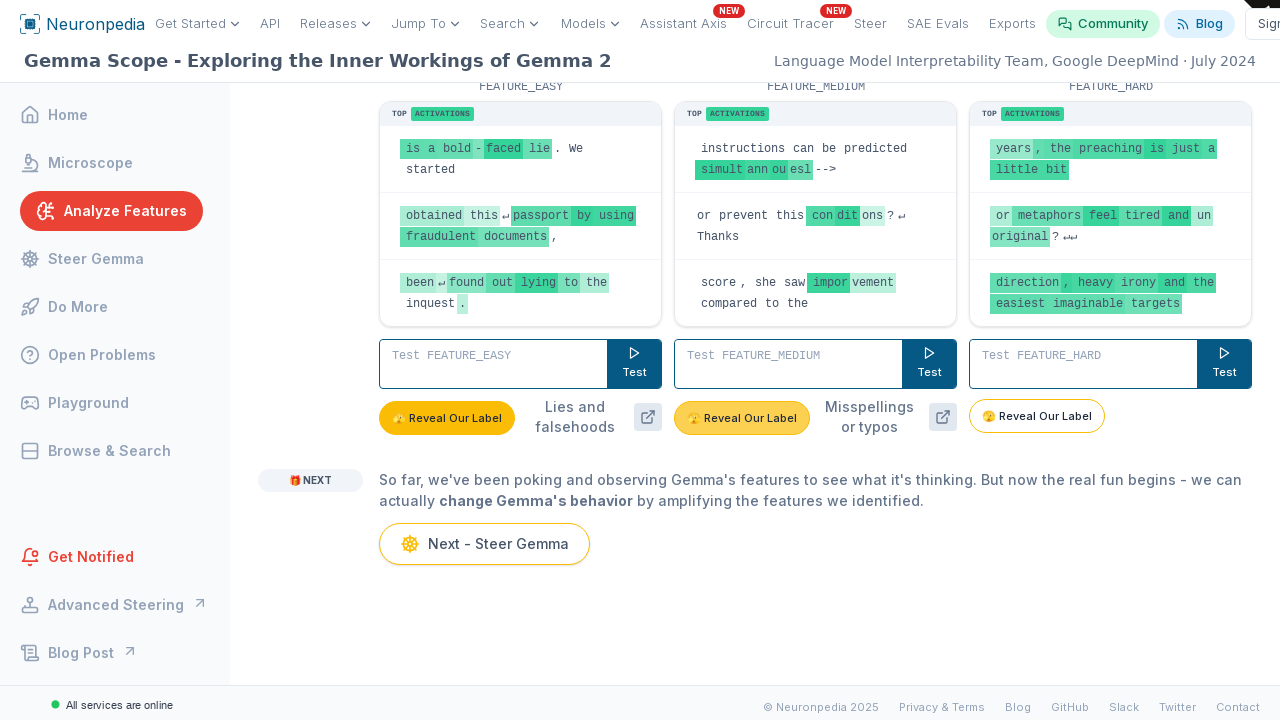

Clicked 'Reveal Our Label' button at (1037, 416) on internal:role=button[name="Reveal Our Label"i] >> nth=2
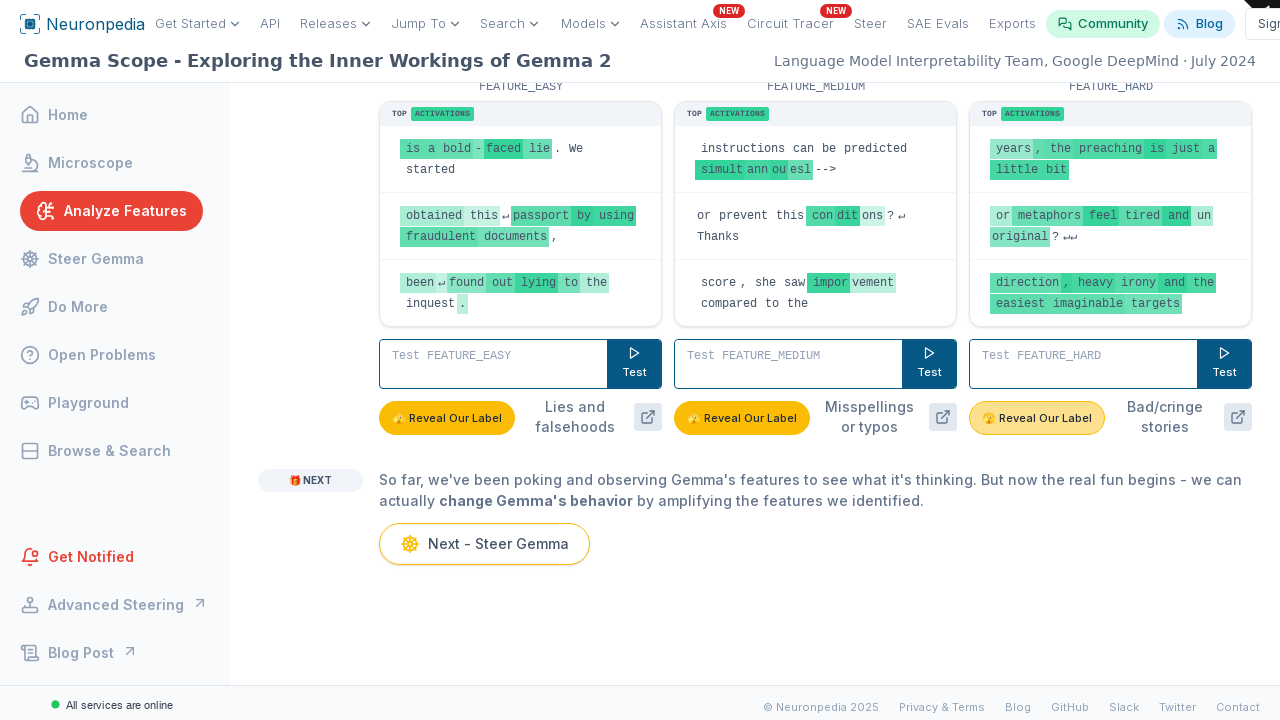

Verified 'Lies and falsehoods' label is visible
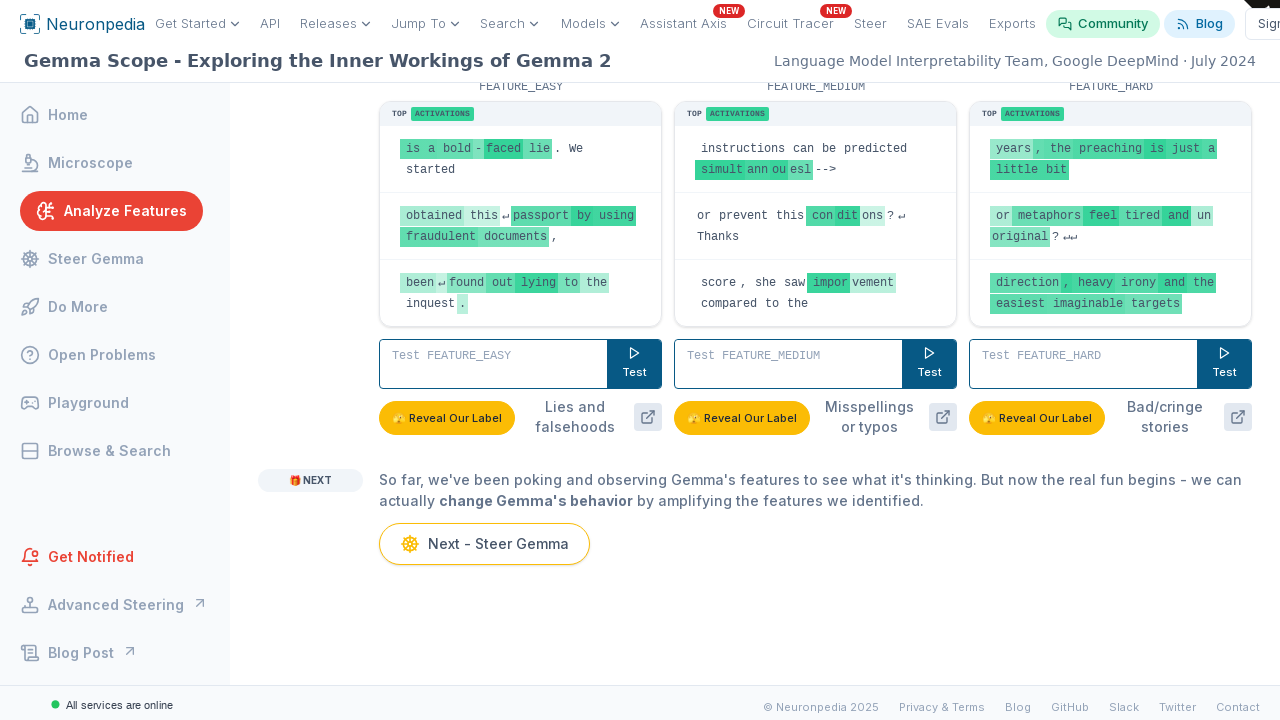

Verified 'Misspellings or typos' label is visible
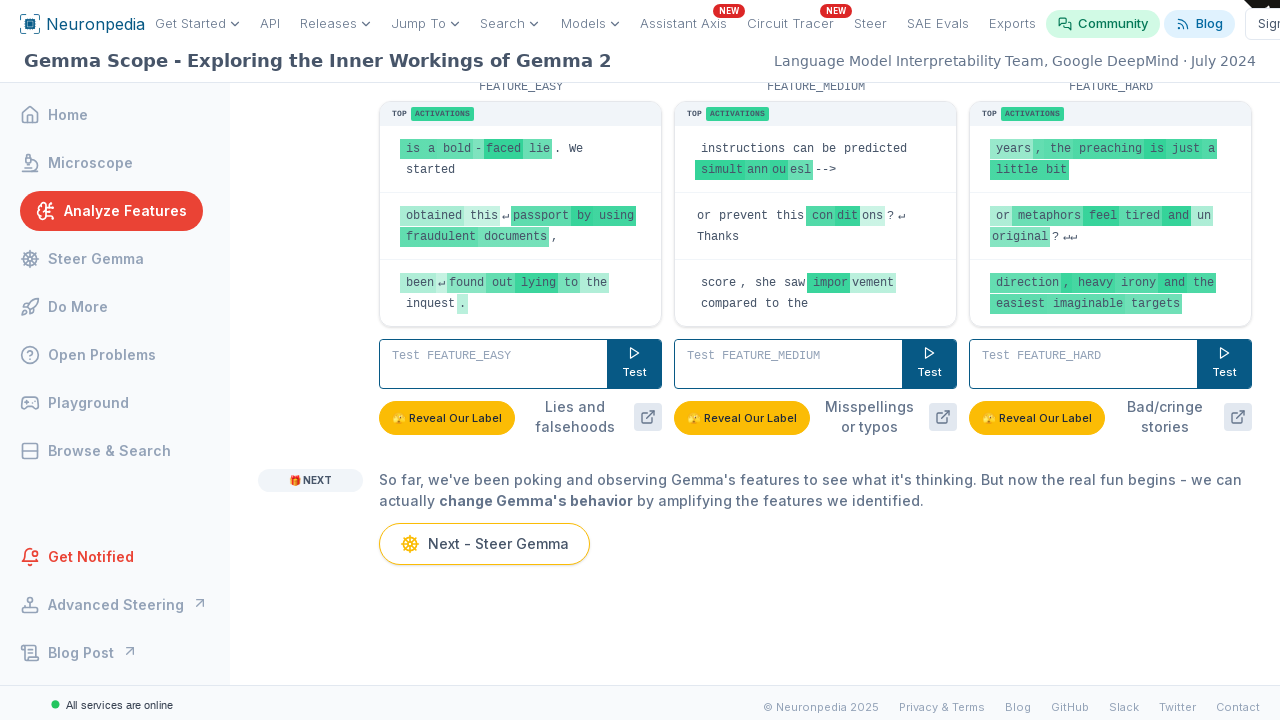

Verified 'Bad/cringe stories' label is visible
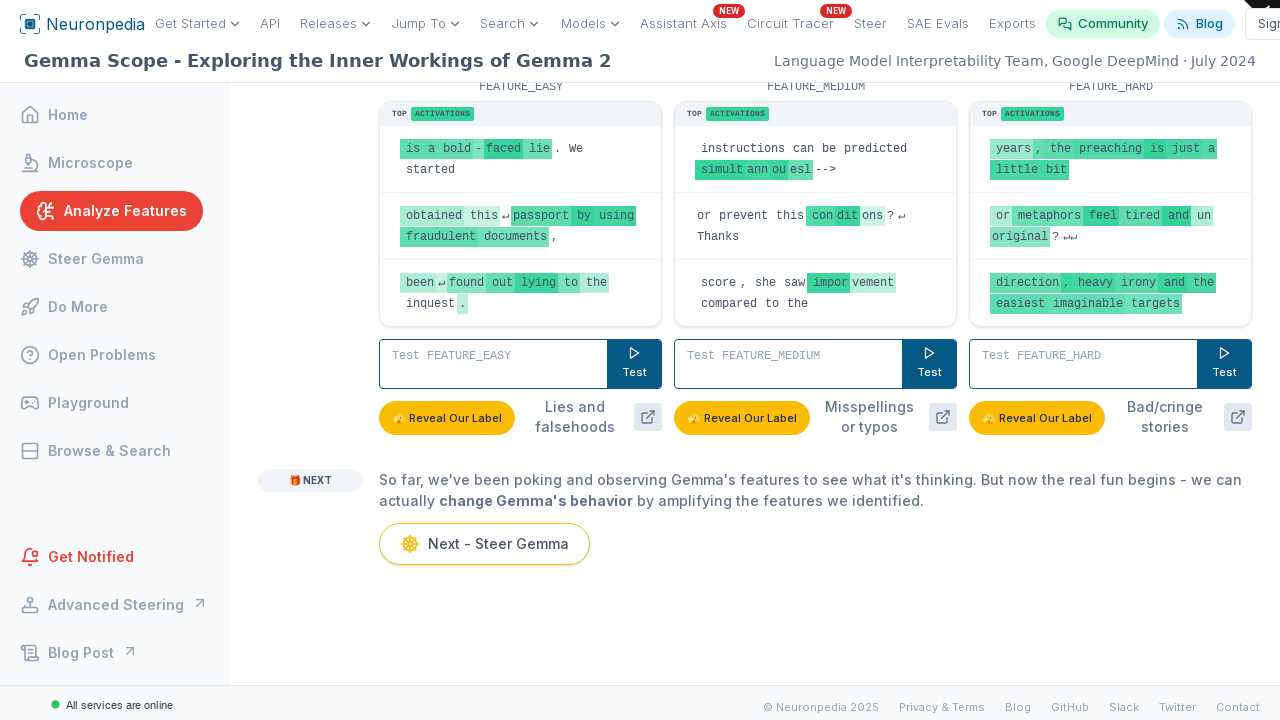

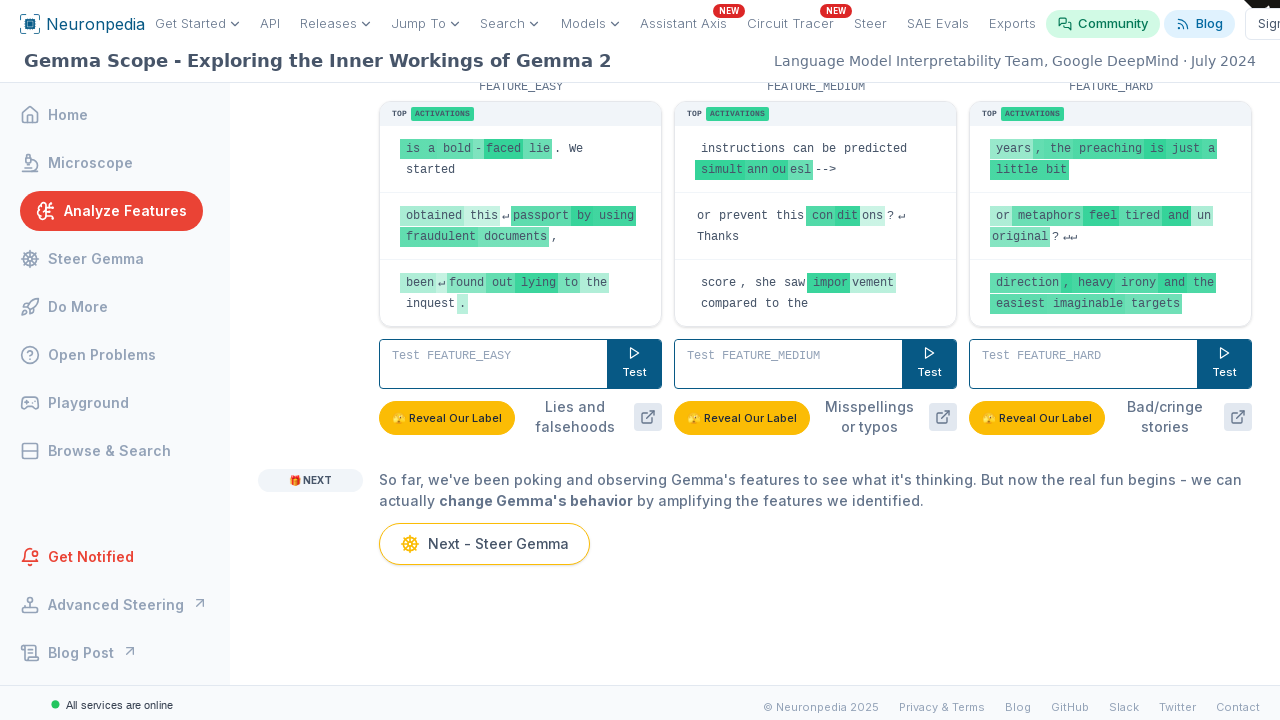